Tests adding todo items by creating two todos and verifying they appear in the list with correct text.

Starting URL: https://demo.playwright.dev/todomvc

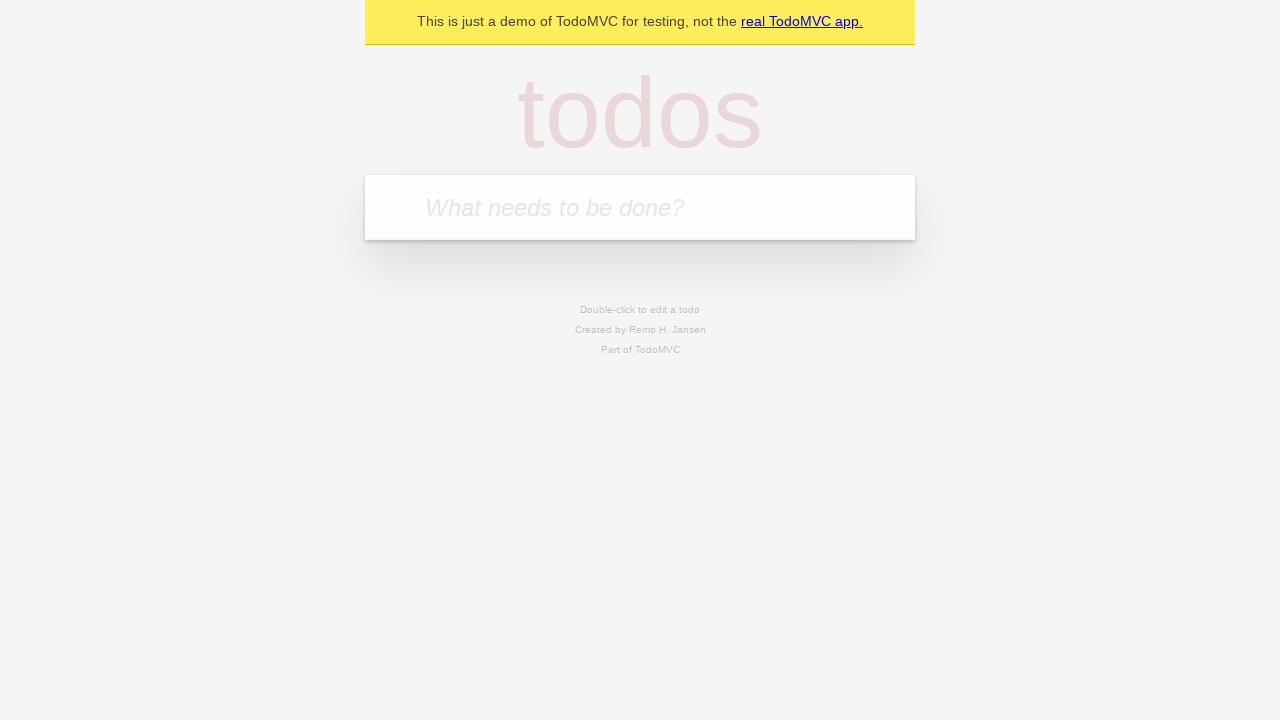

Located the todo input field with placeholder 'What needs to be done?'
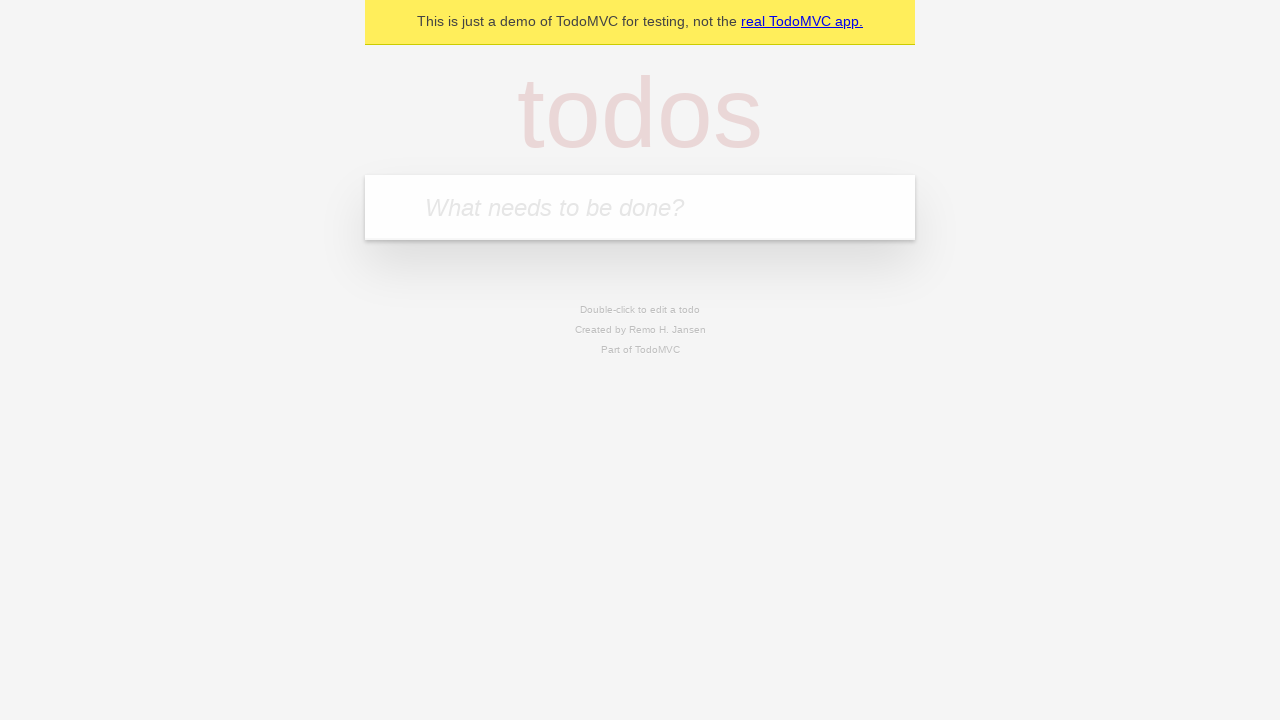

Filled todo input with 'buy some cheese' on internal:attr=[placeholder="What needs to be done?"i]
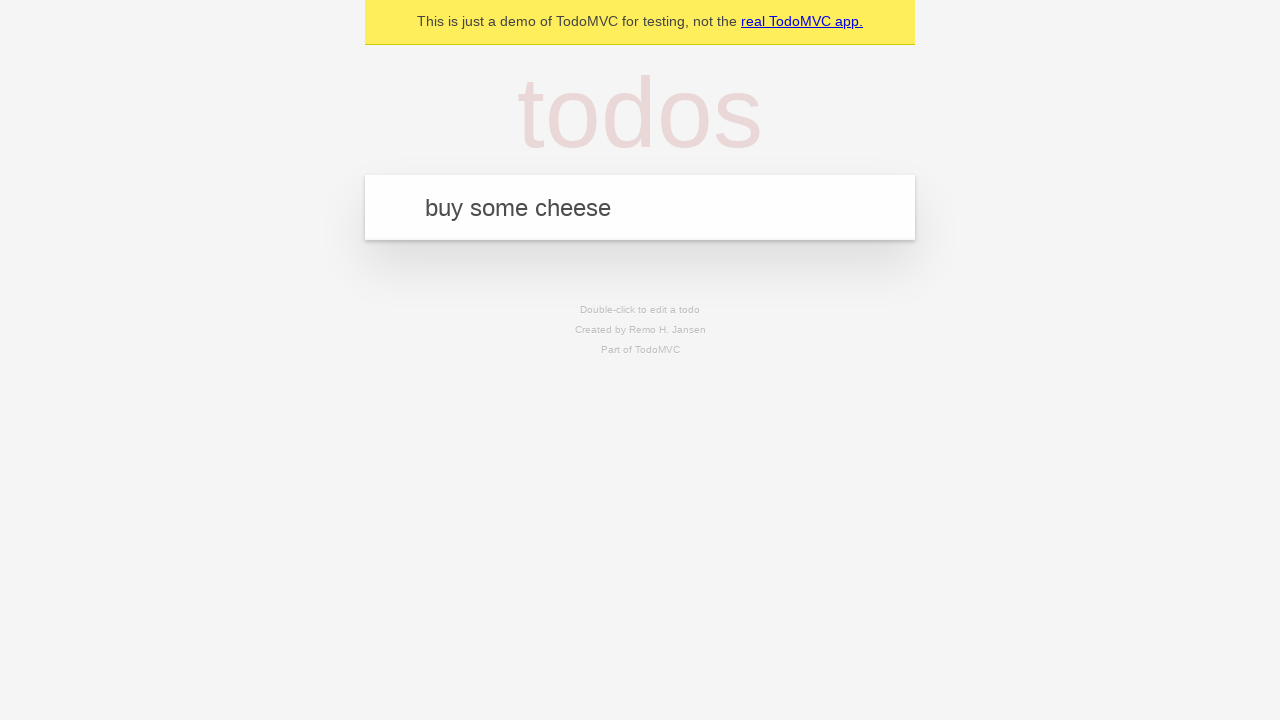

Pressed Enter to create first todo on internal:attr=[placeholder="What needs to be done?"i]
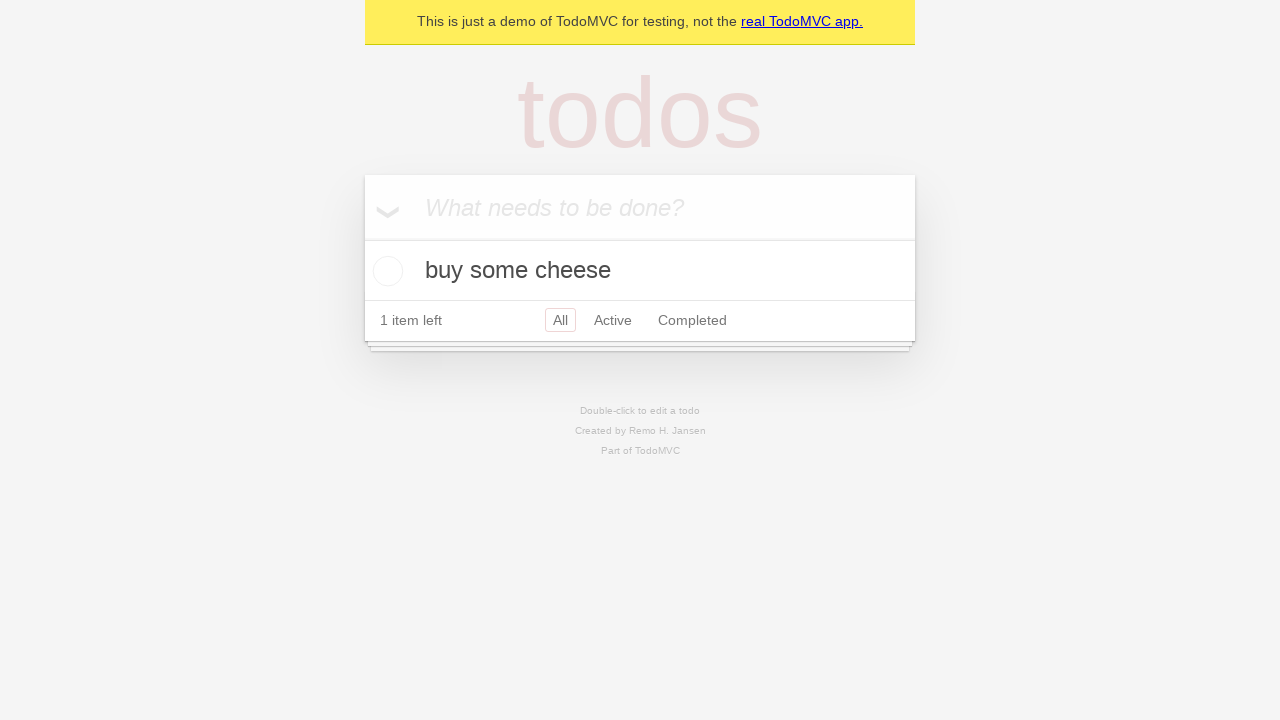

First todo appeared in the list
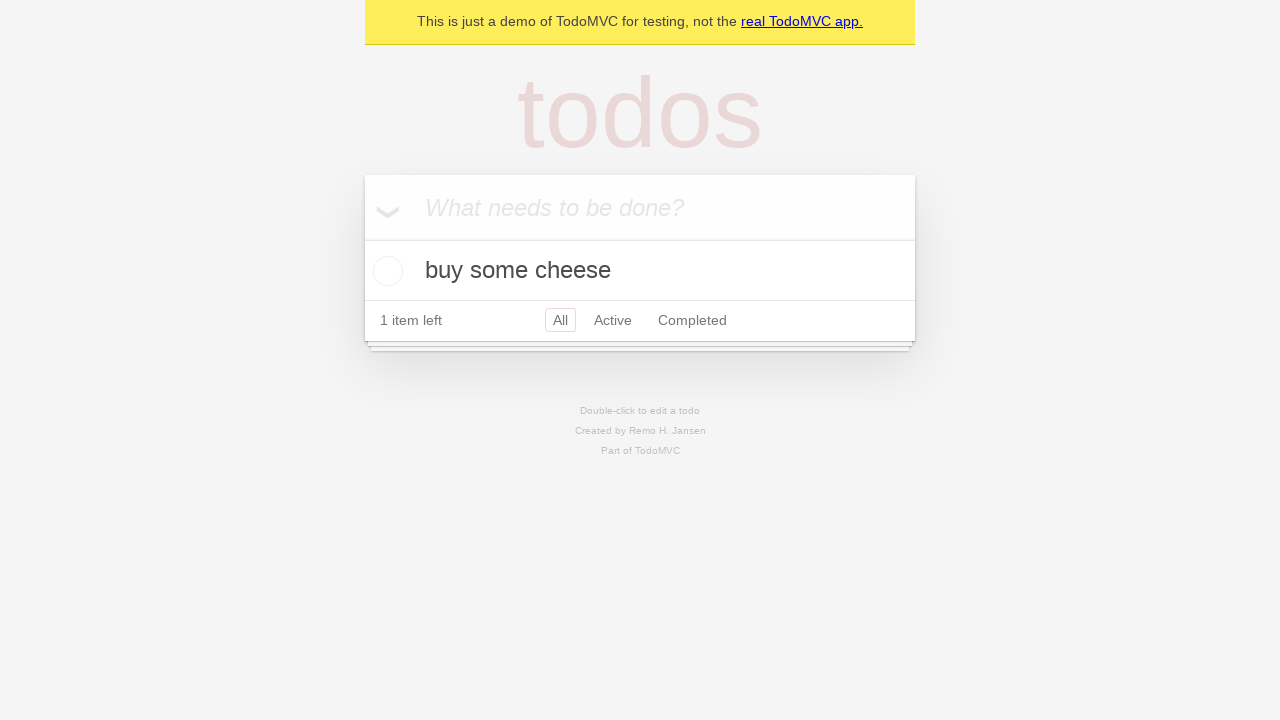

Filled todo input with 'feed the cat' on internal:attr=[placeholder="What needs to be done?"i]
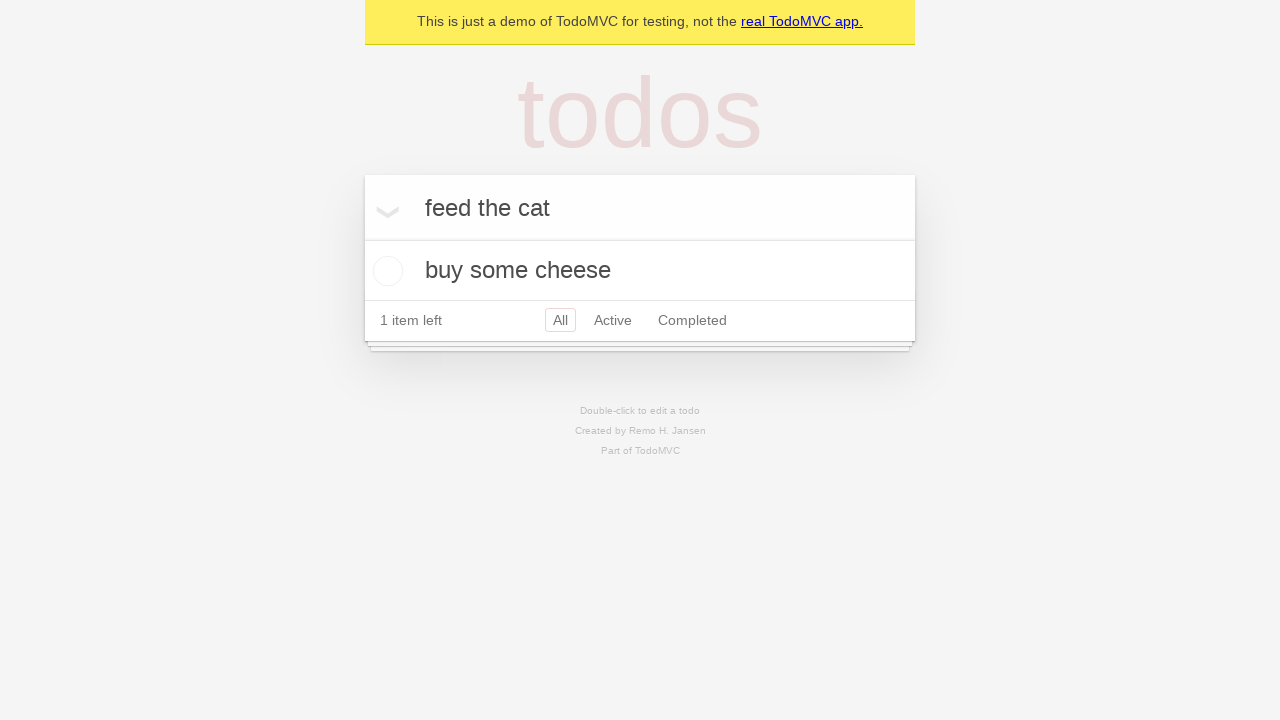

Pressed Enter to create second todo on internal:attr=[placeholder="What needs to be done?"i]
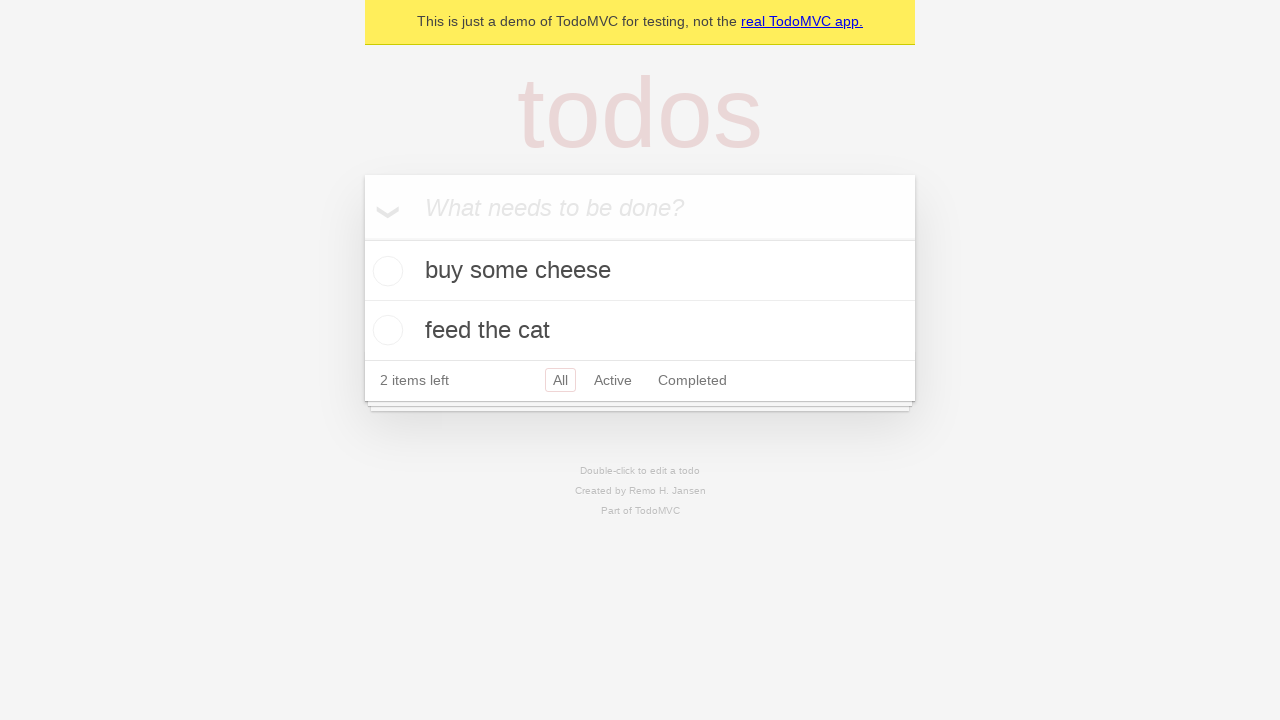

Second todo appeared in the list
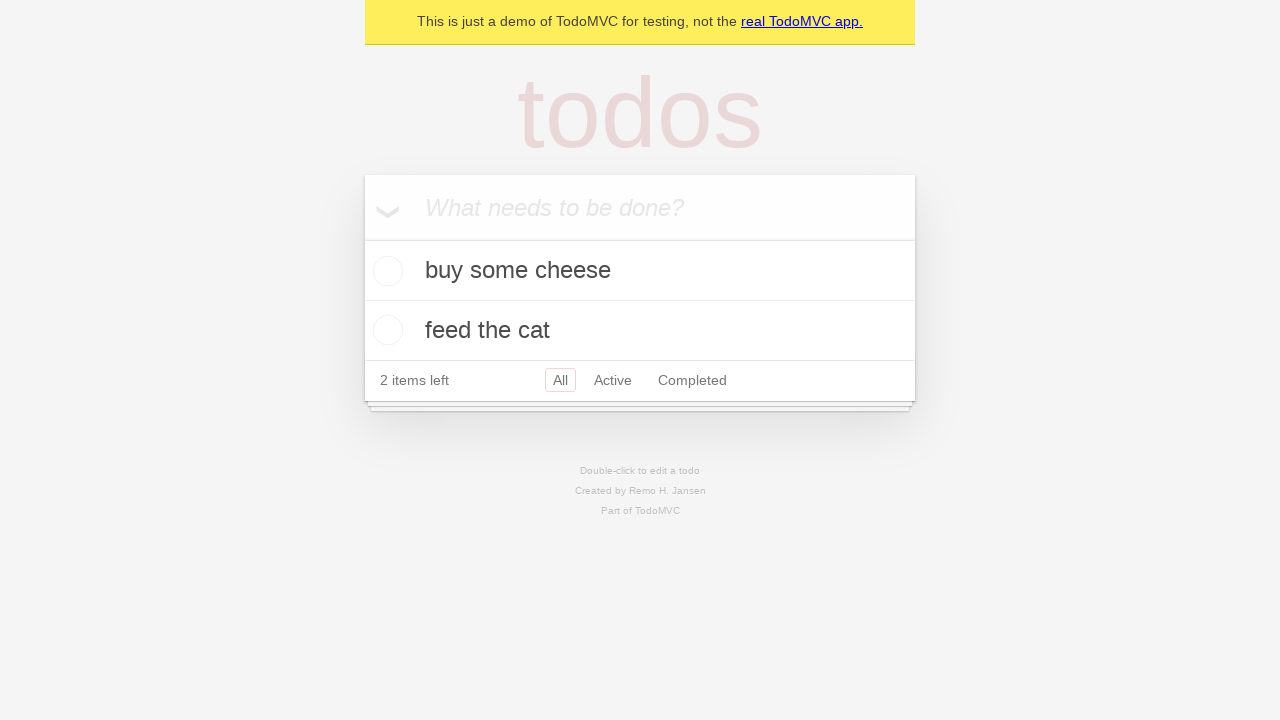

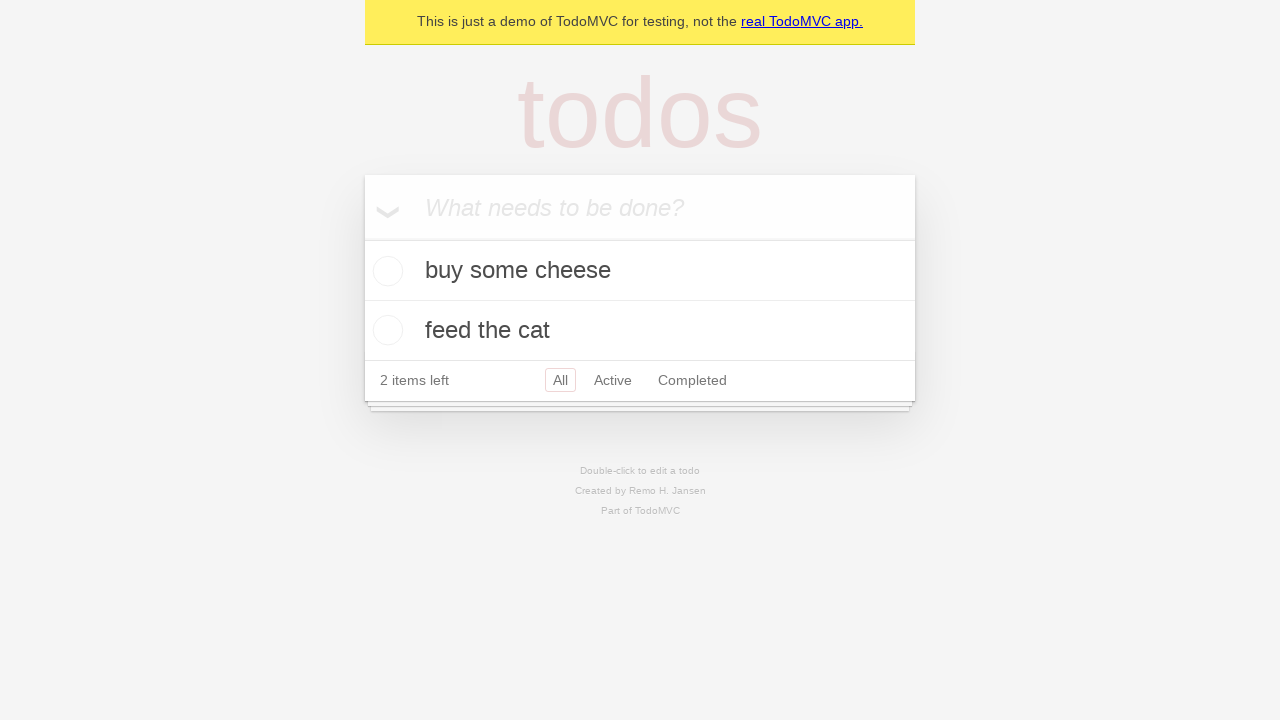